Tests iframe handling by switching to frames using different methods (by WebElement and by index) and verifying content within the frame

Starting URL: https://demoqa.com/frames

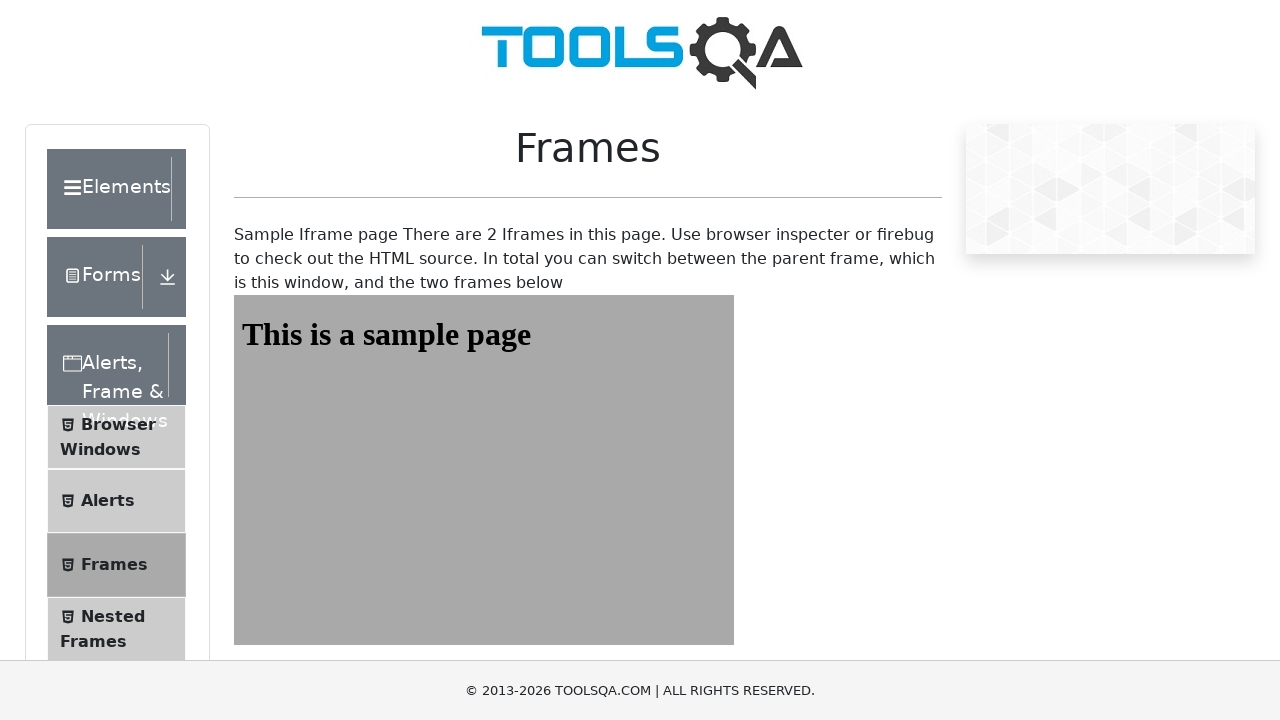

Navigated to https://demoqa.com/frames
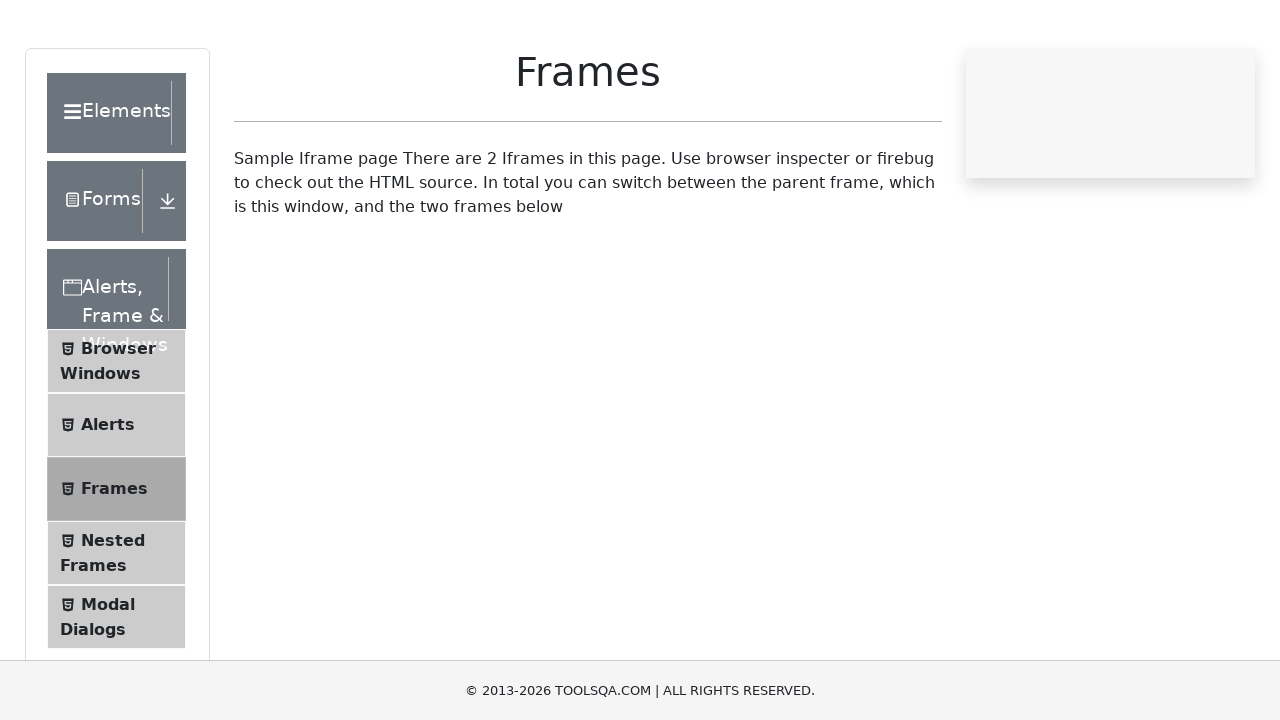

Located first iframe (frame1) using frame_locator
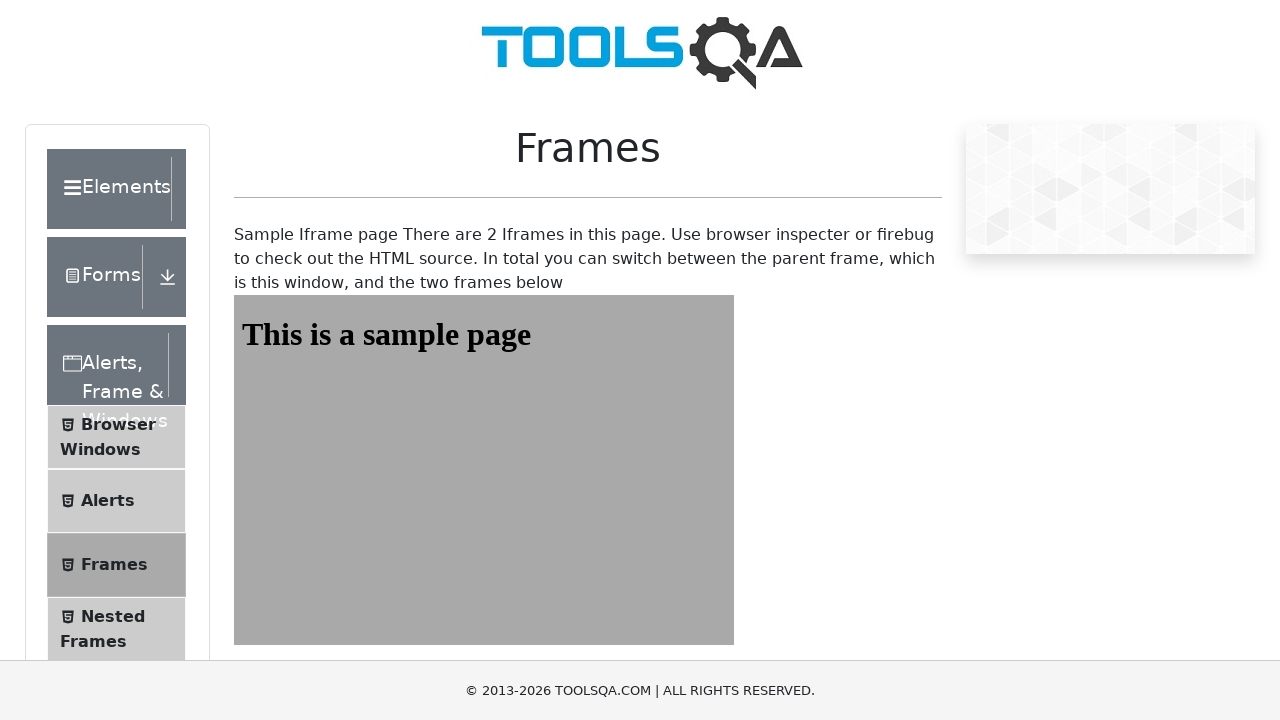

Waited for heading element in first frame to load
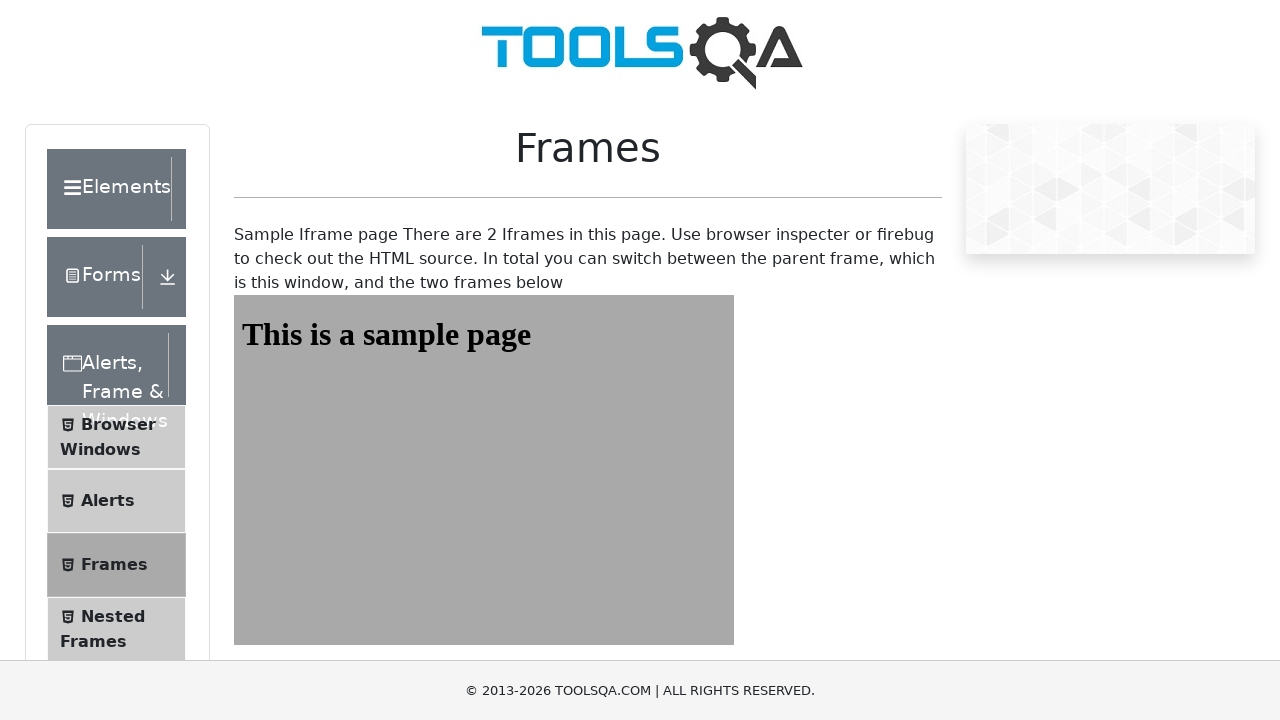

Retrieved all frames from the page
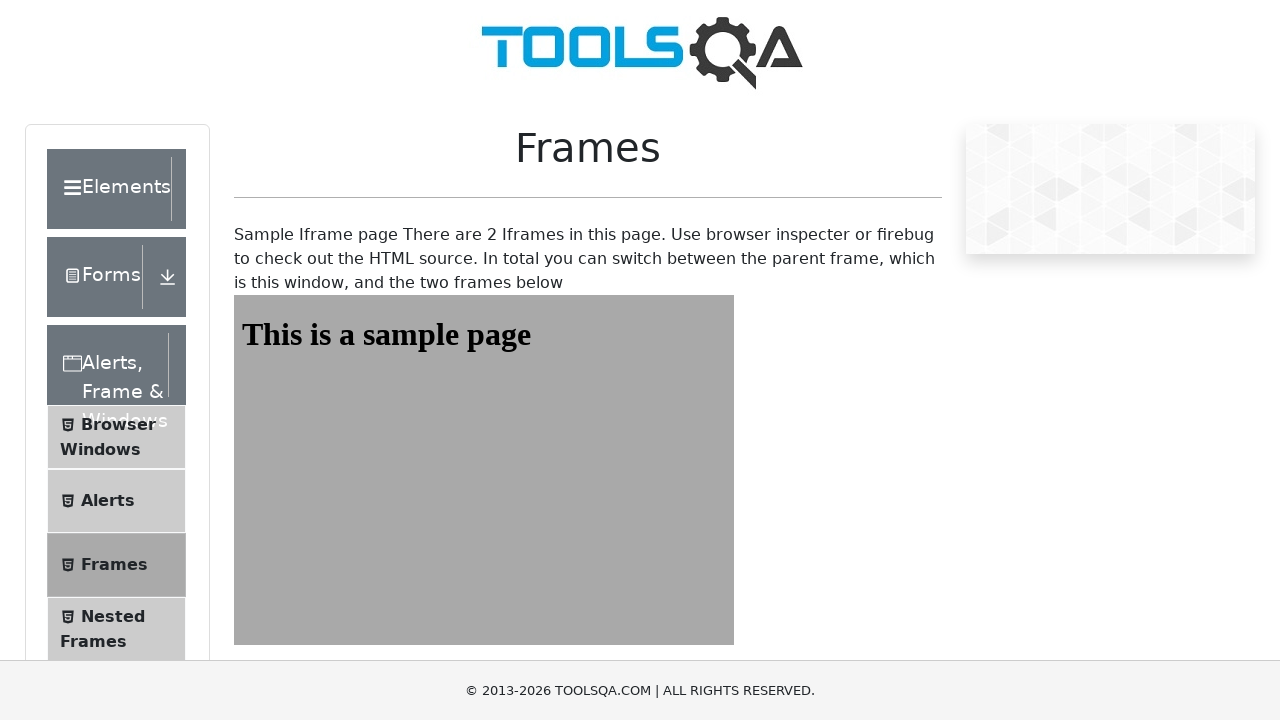

Accessed second iframe by index (frames[2])
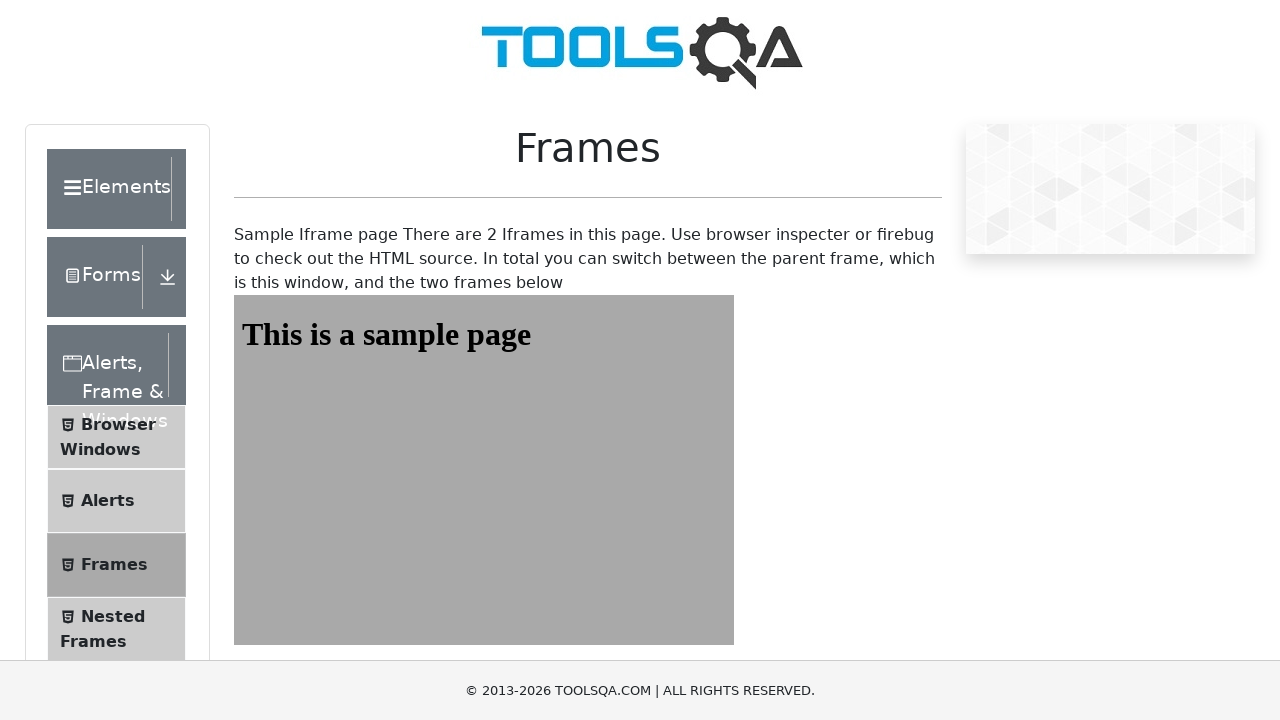

Located heading element in second frame
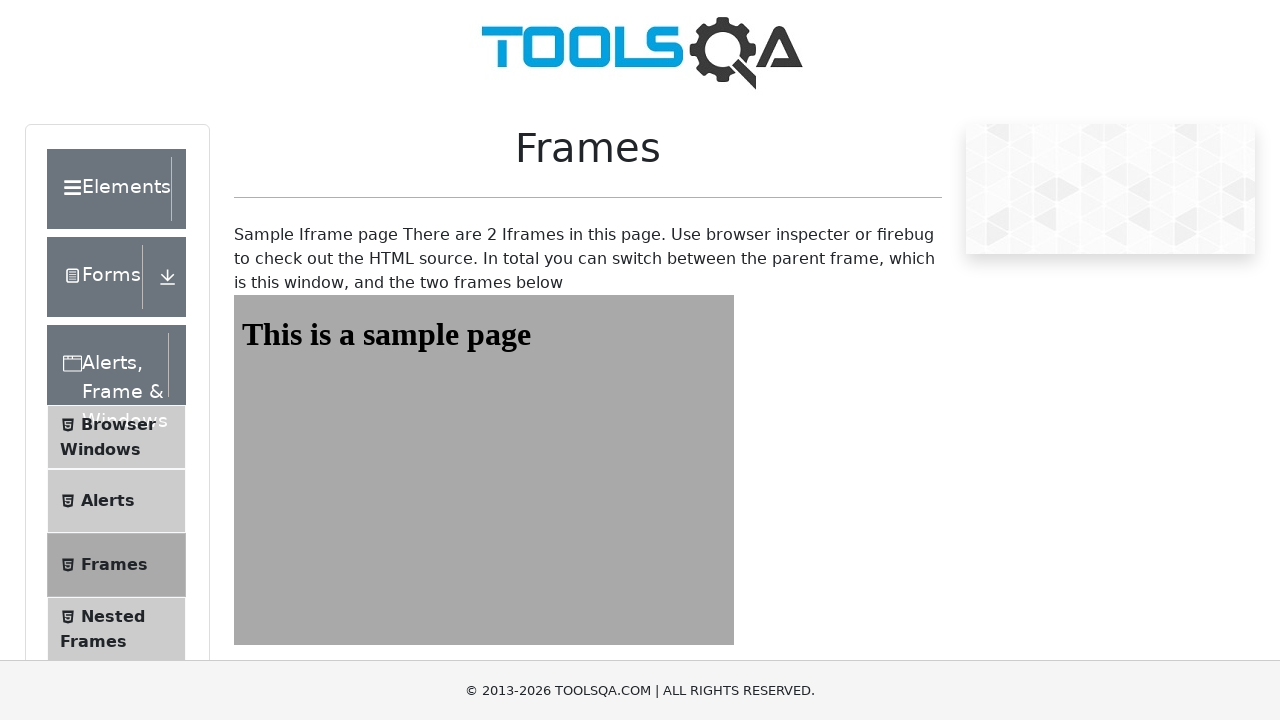

Waited for heading element in second frame to be ready
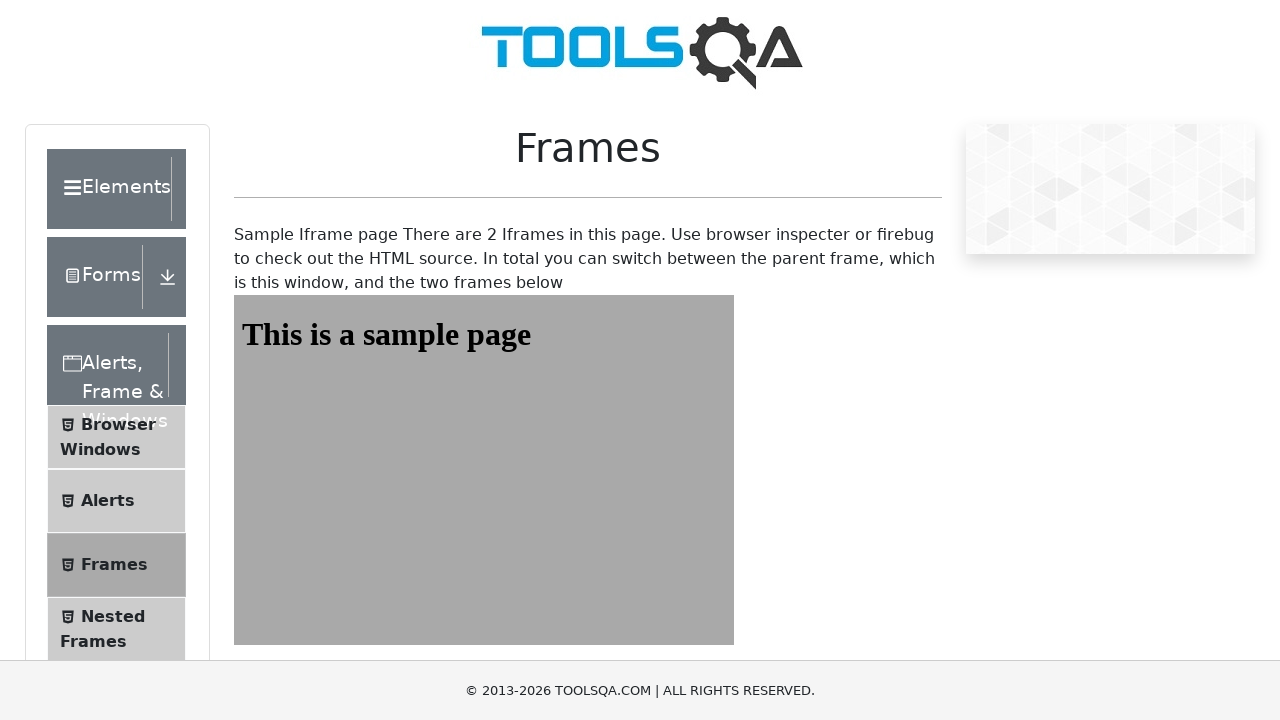

Located second iframe (frame2) using frame_locator
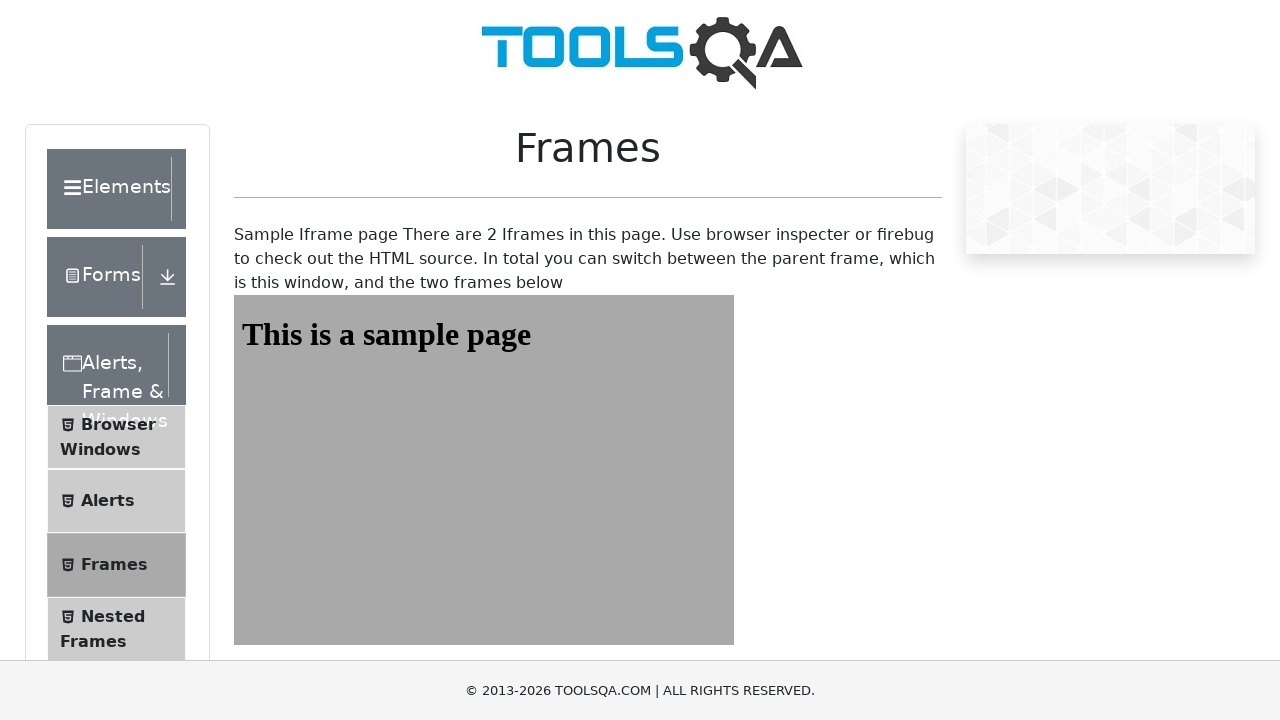

Waited for heading element in frame2 to load
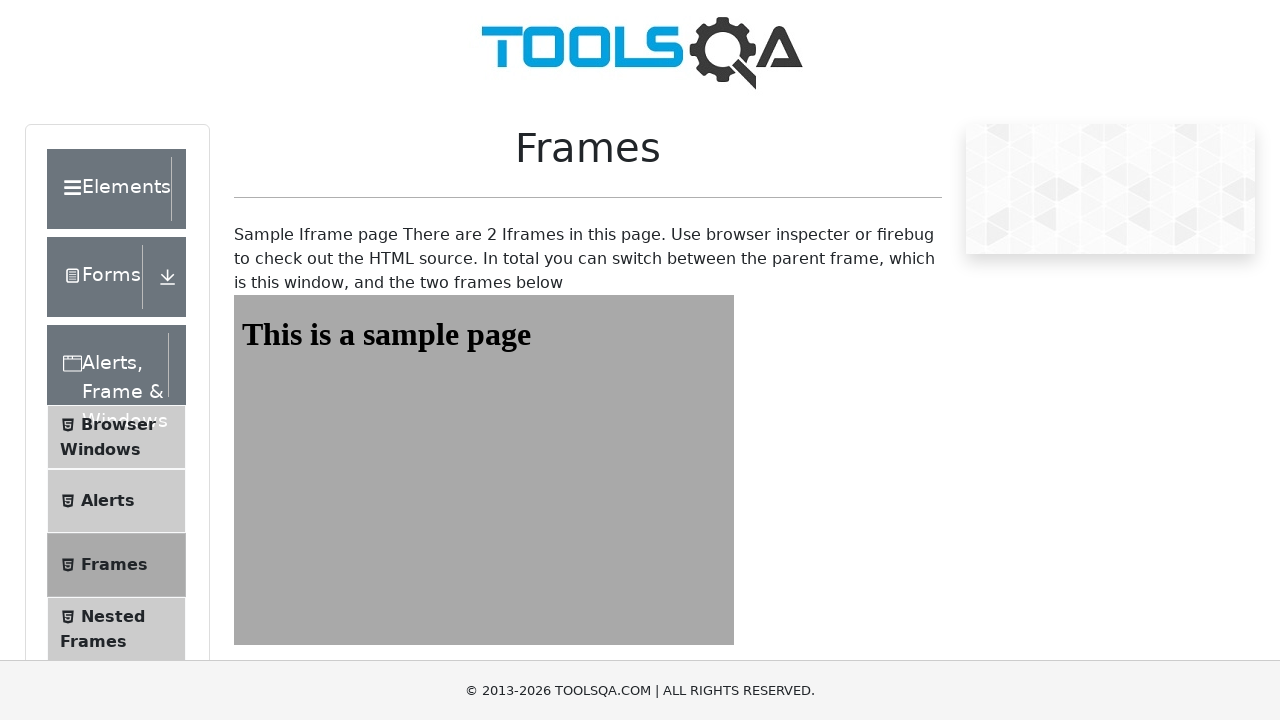

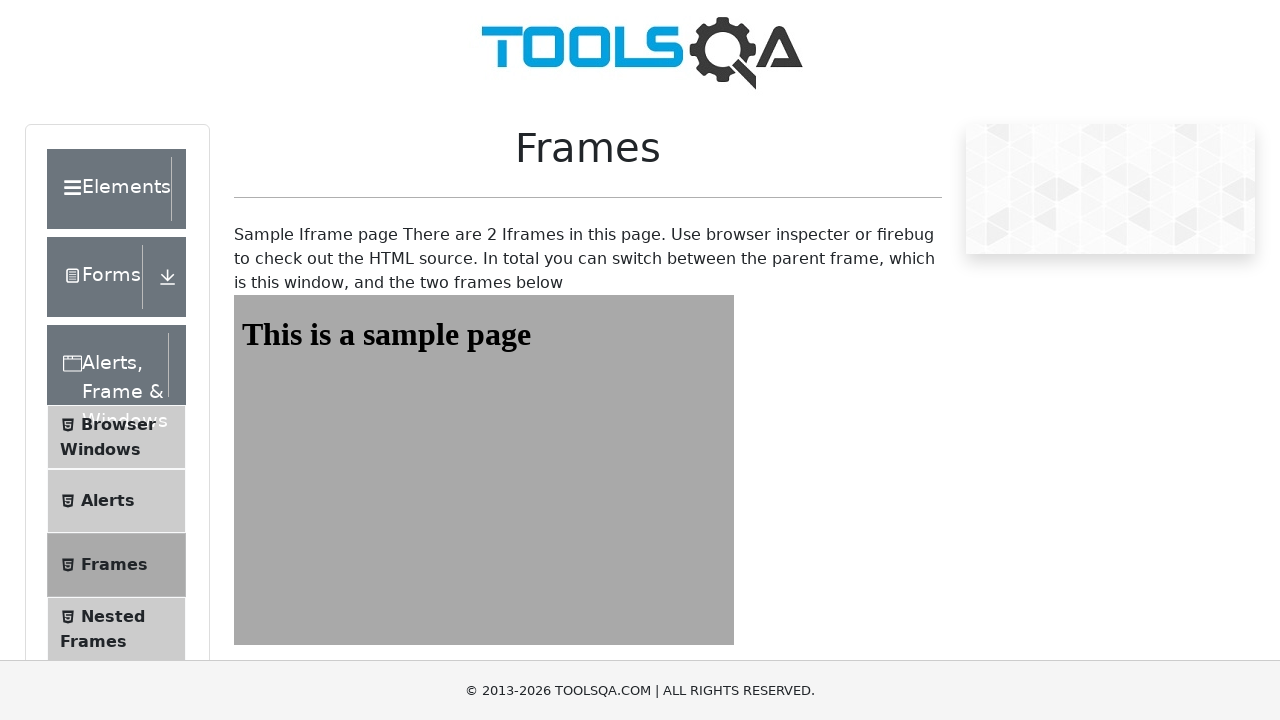